Tests mouse hover functionality by hovering over a dropdown button and clicking on the Laptops option

Starting URL: https://testautomationpractice.blogspot.com/

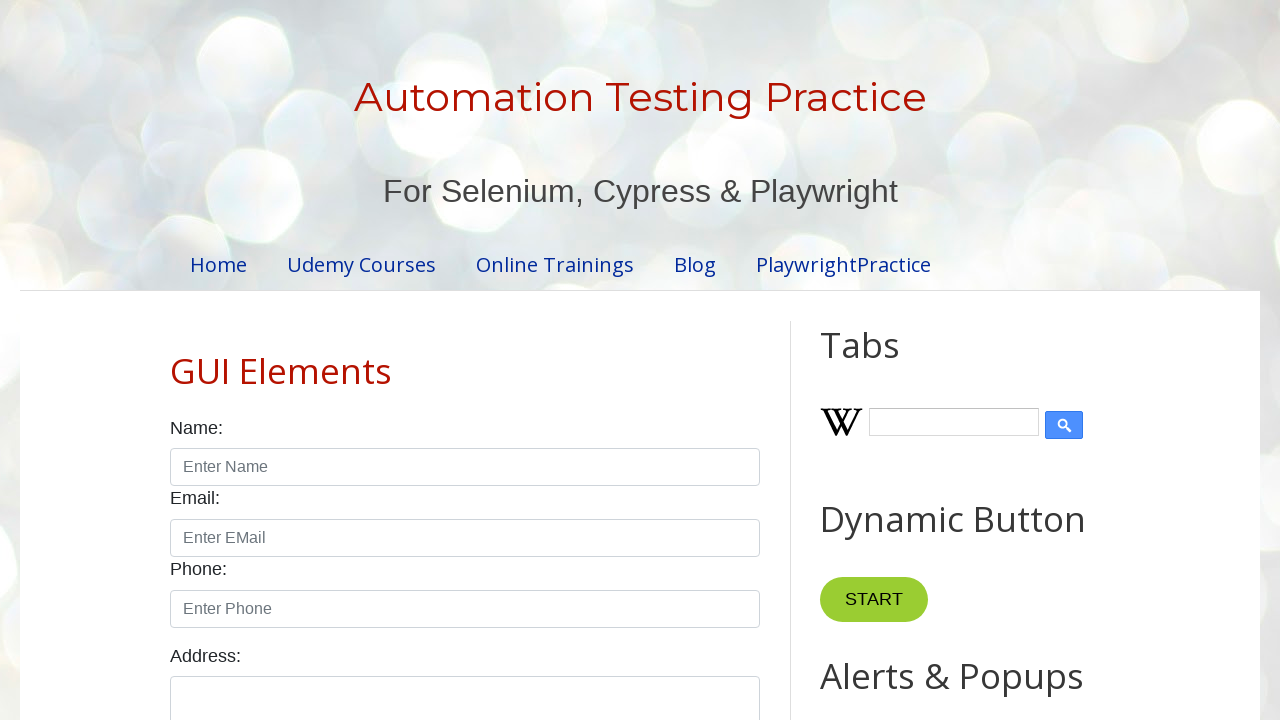

Hovered over 'Point' button to reveal dropdown menu at (868, 360) on button:has-text('Point')
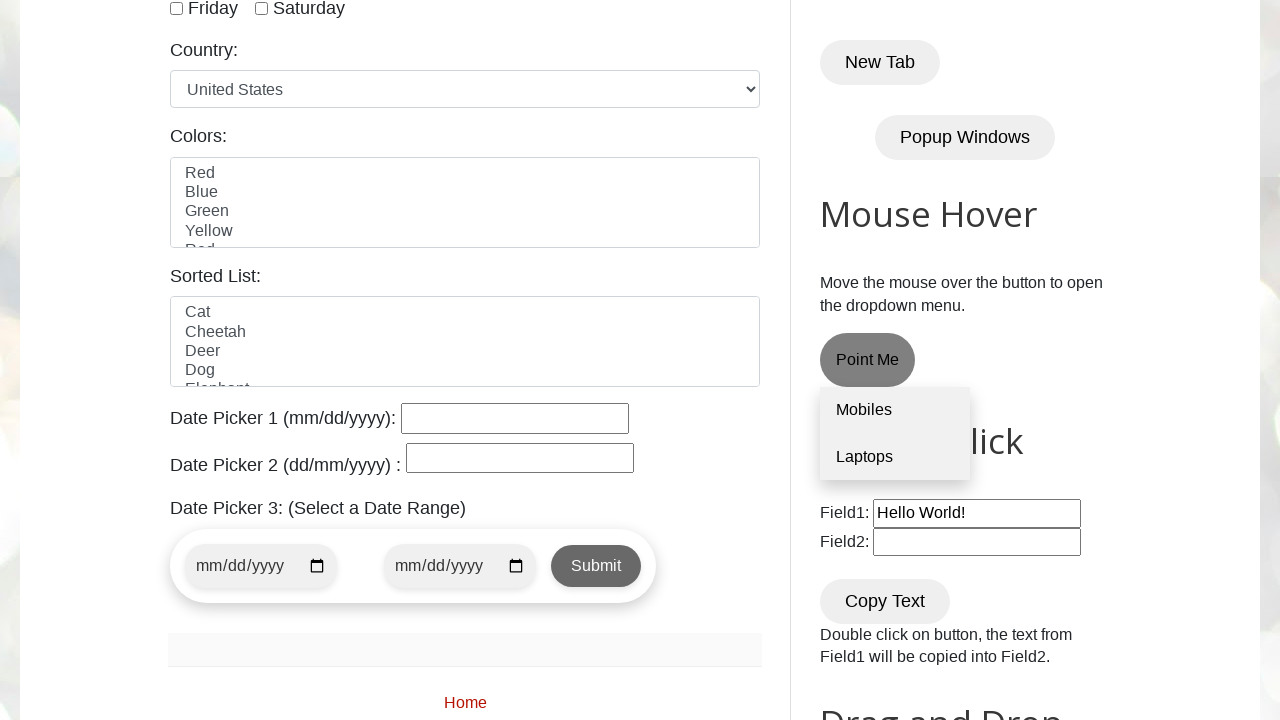

Clicked on Laptops option in the dropdown at (895, 457) on div.dropdown-content a:nth-child(2)
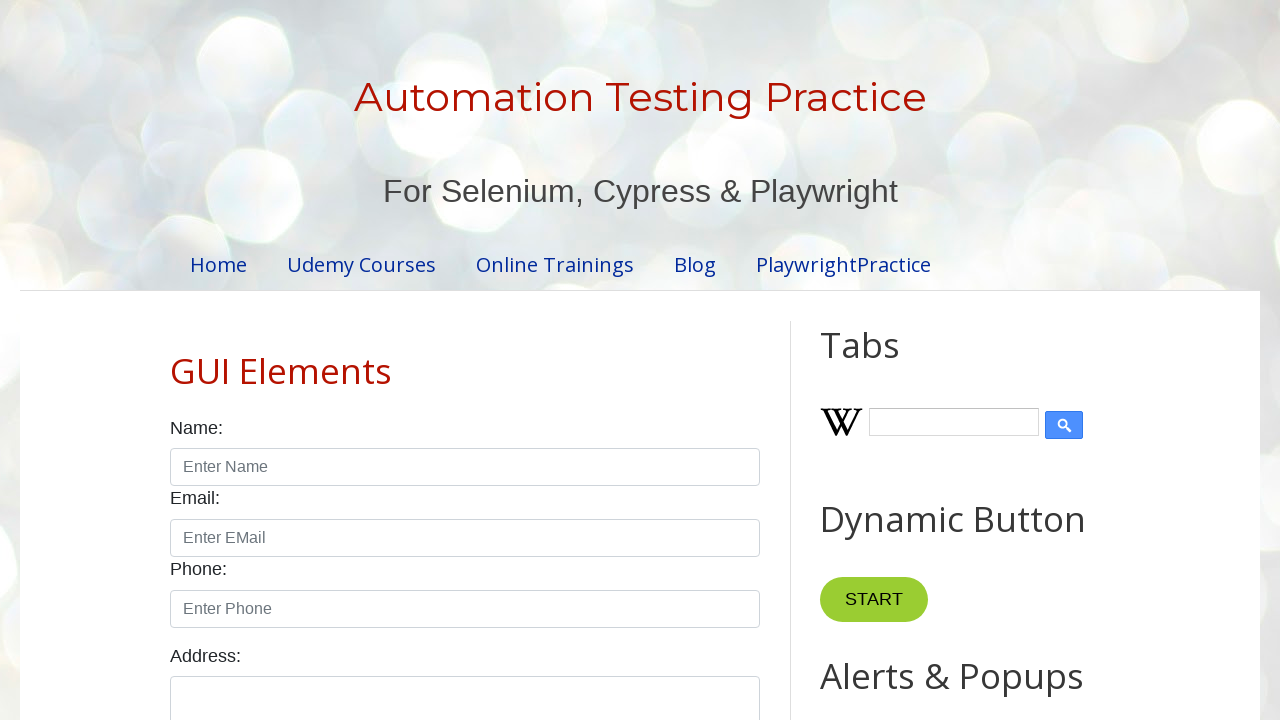

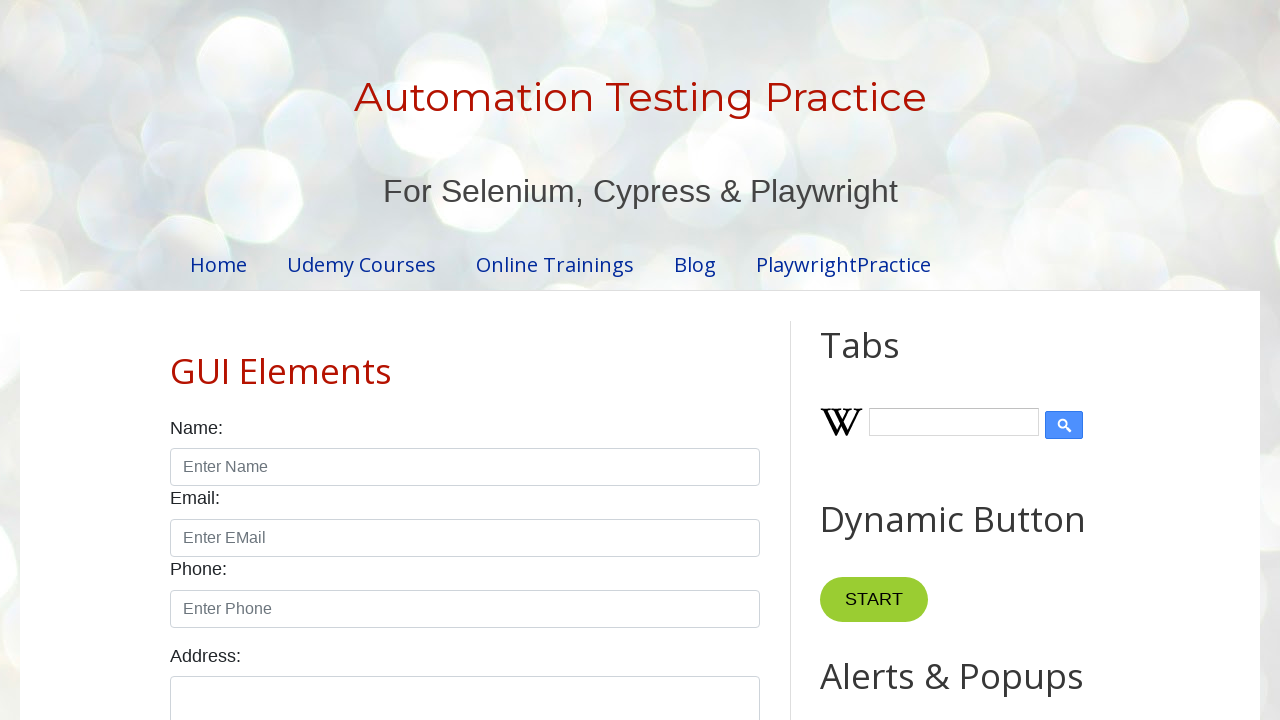